Navigates to GitHub homepage and verifies that the page title contains "GitHub"

Starting URL: https://github.com/

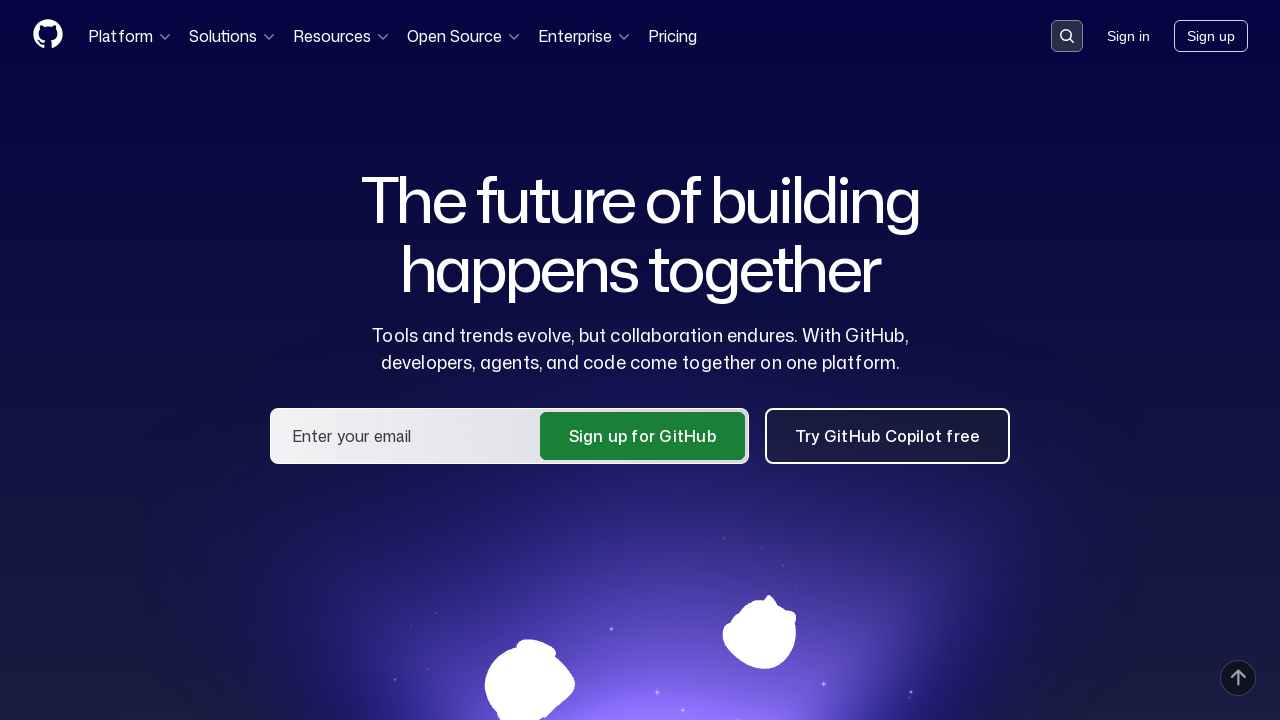

Navigated to GitHub homepage
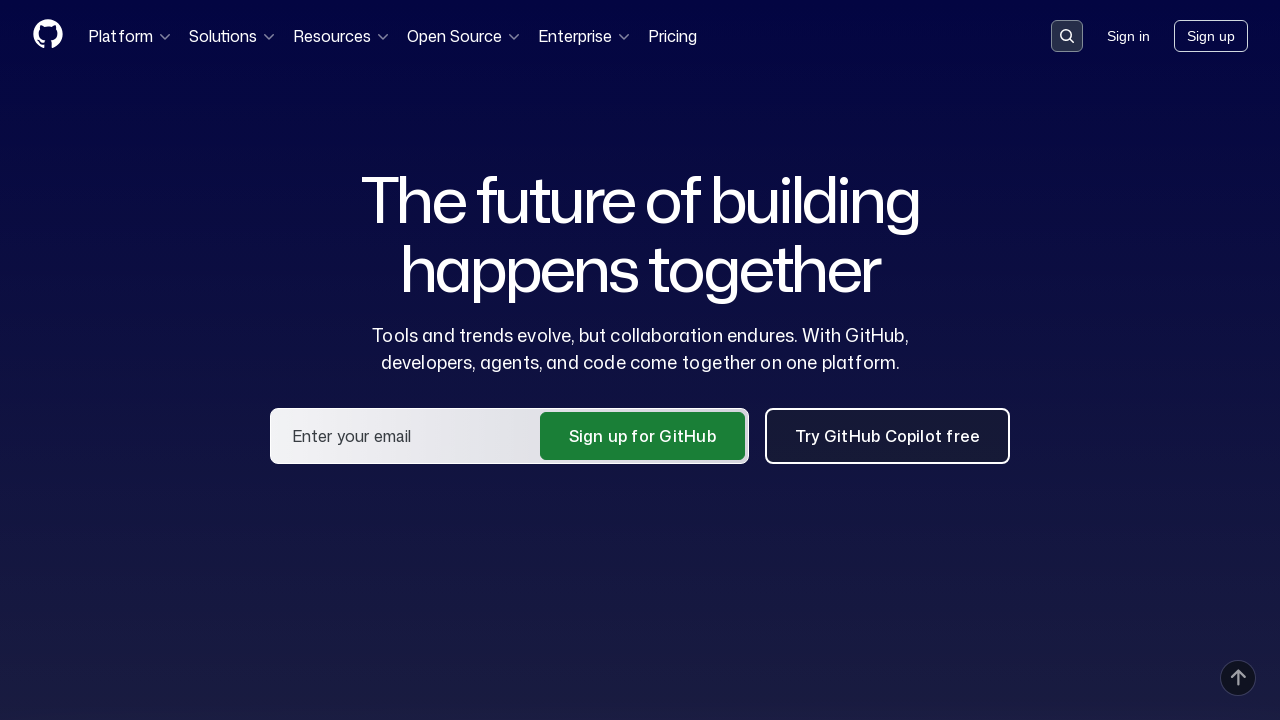

Verified that page title contains 'GitHub'
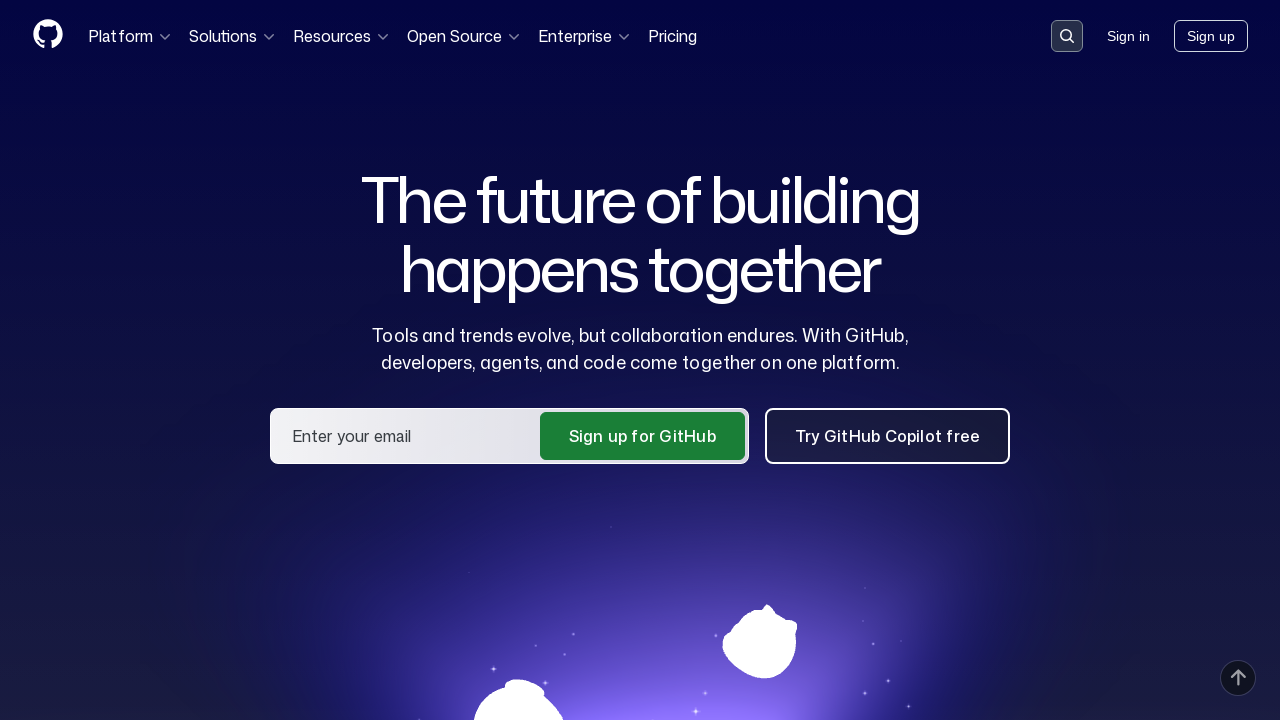

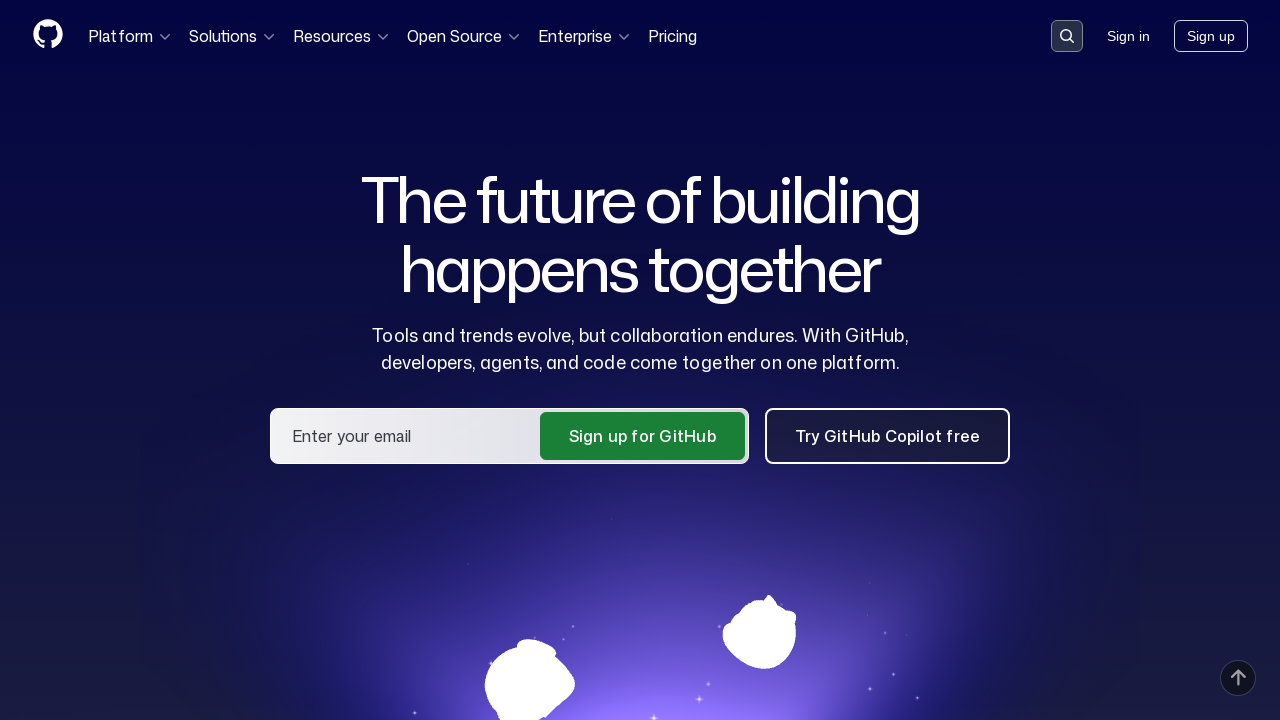